Tests browser navigation functionality by navigating between Flipkart and Myntra websites, then using back, forward, and refresh navigation controls

Starting URL: https://www.flipkart.com/

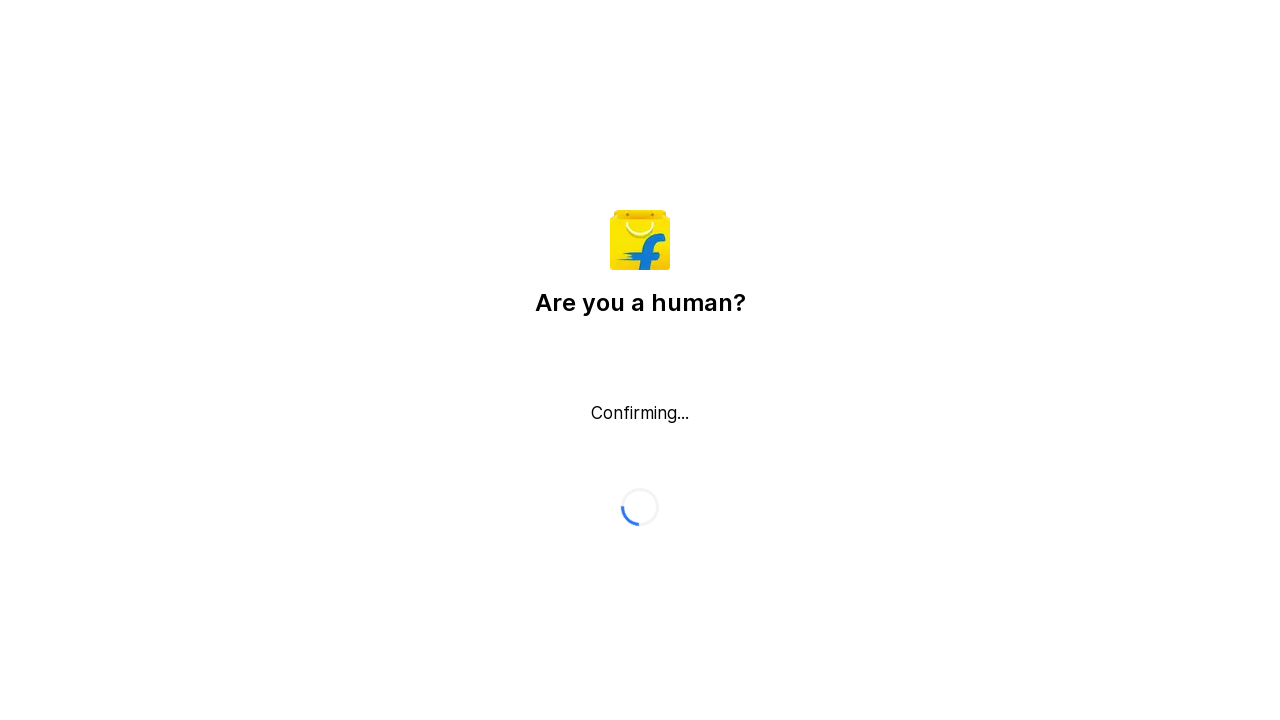

Navigated to Myntra website
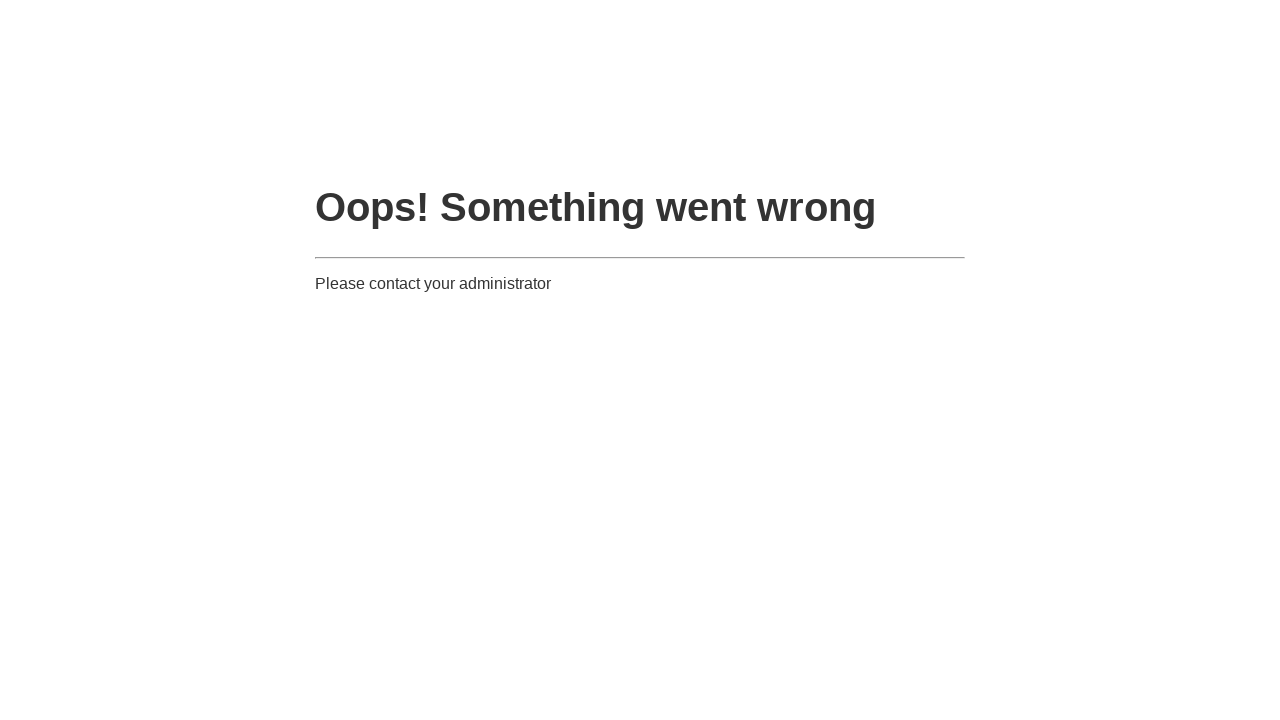

Navigated back to Flipkart using back button
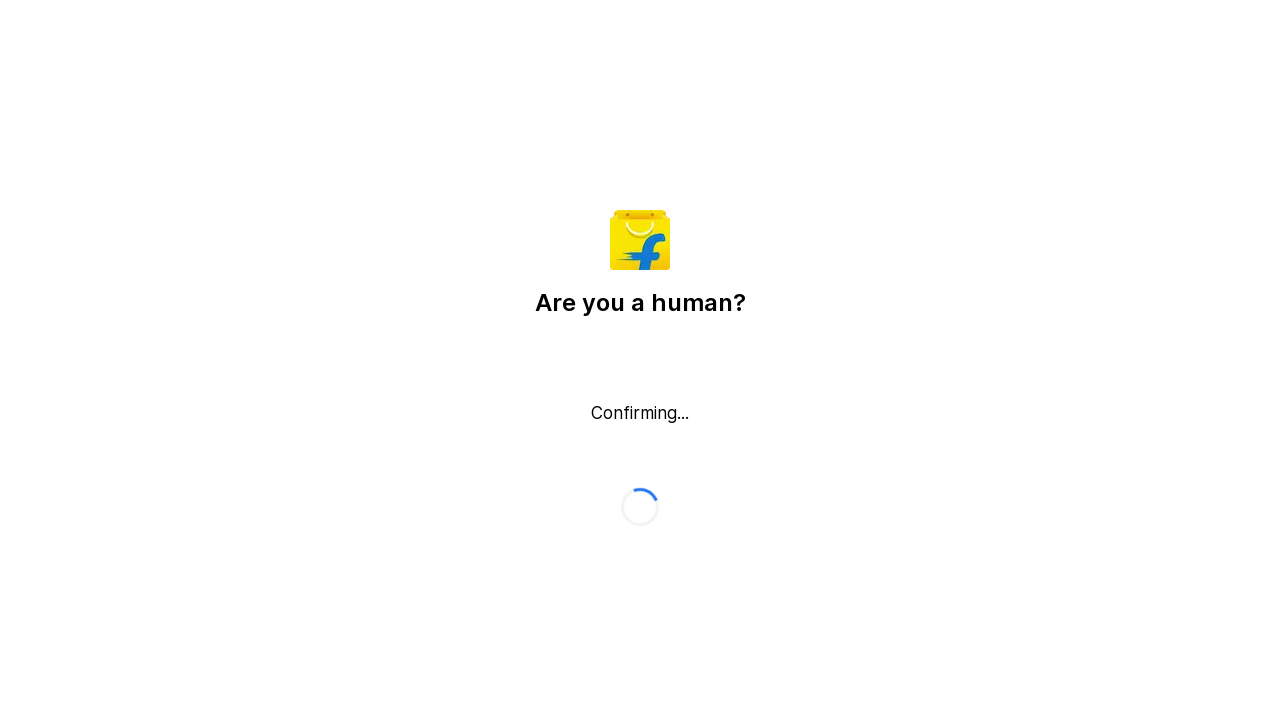

Navigated forward to Myntra using forward button
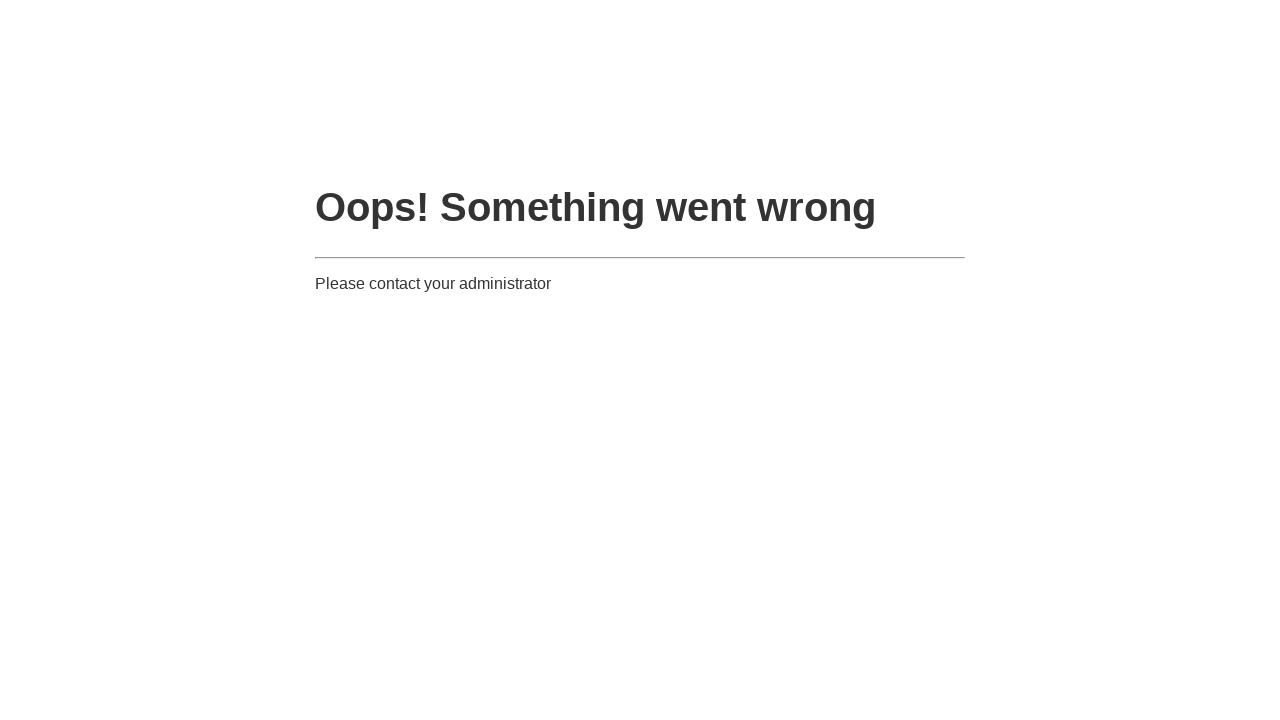

Refreshed the current page
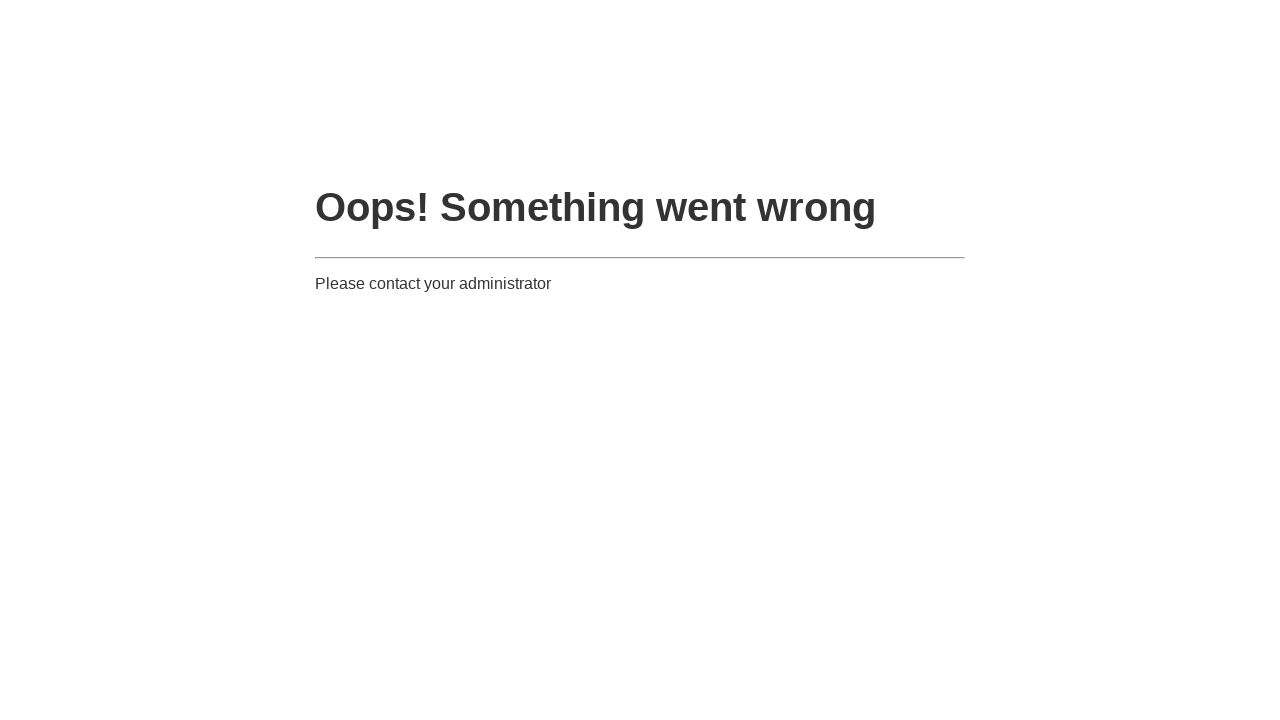

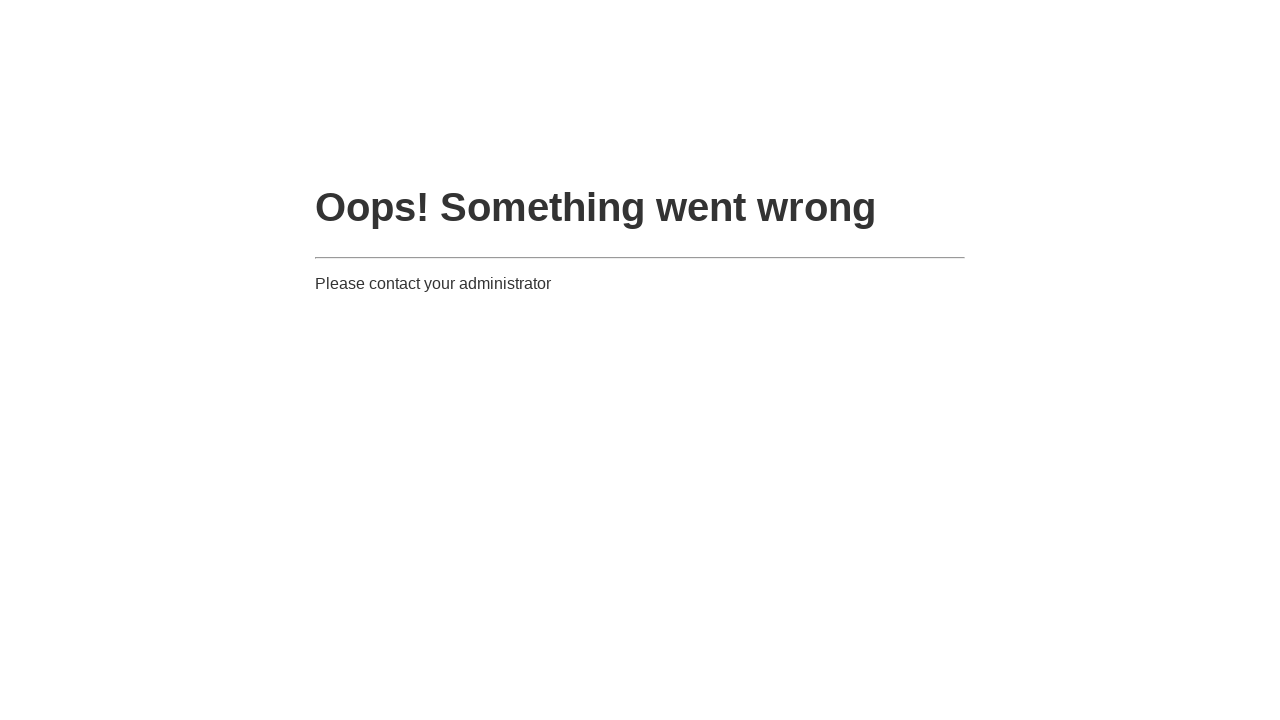